Tests the product search functionality on an e-commerce practice site by typing a search query and verifying the correct number of matching products are displayed.

Starting URL: https://rahulshettyacademy.com/seleniumPractise/#/

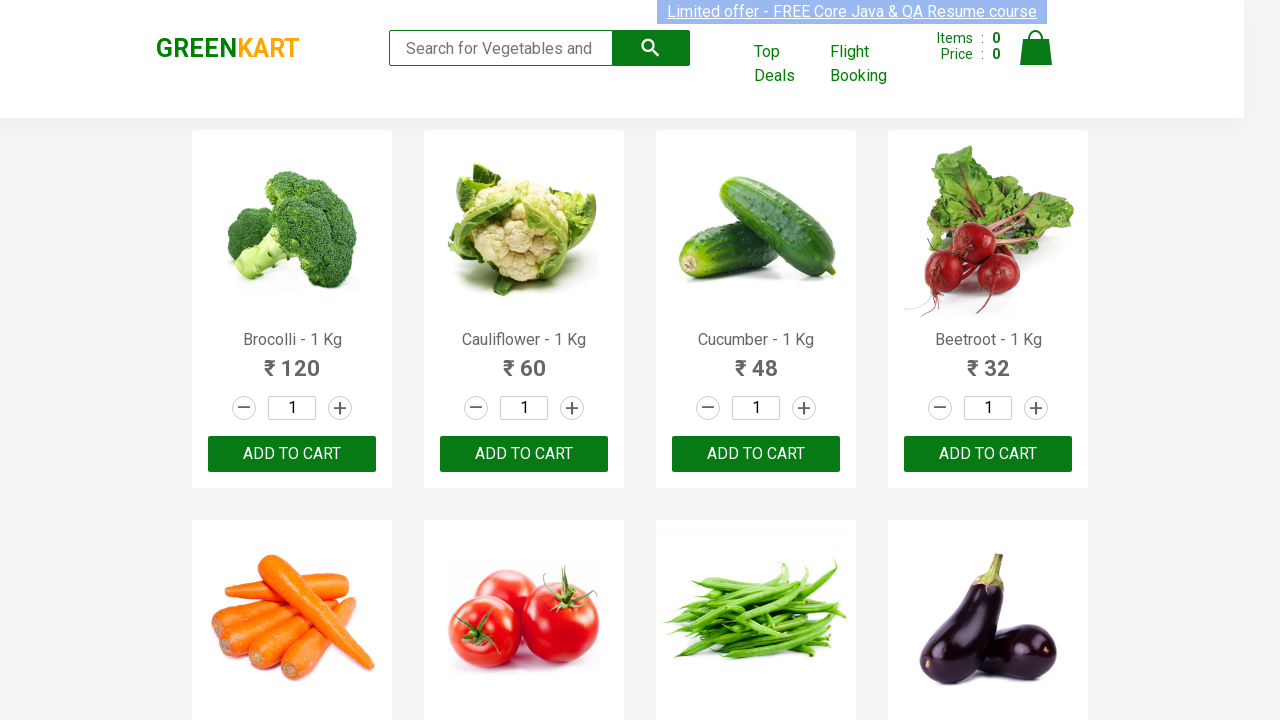

Typed 'ca' in the search box on .search-keyword
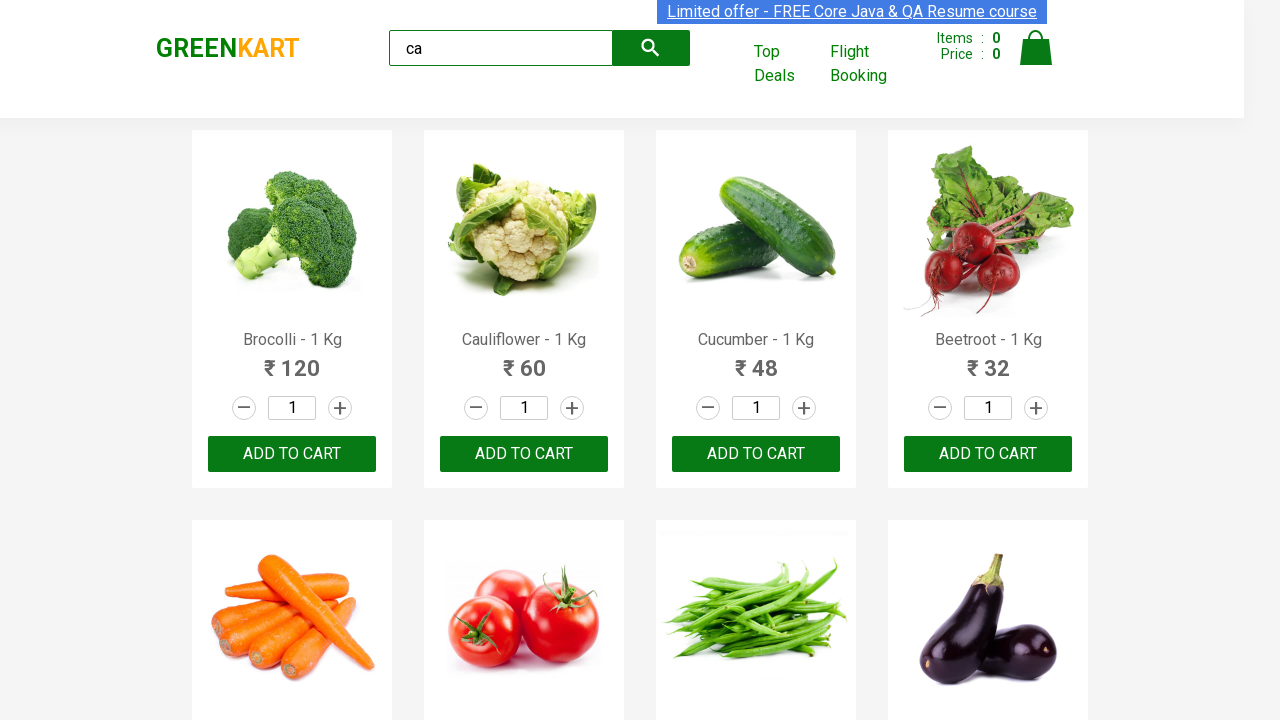

Waited 2 seconds for search results to filter
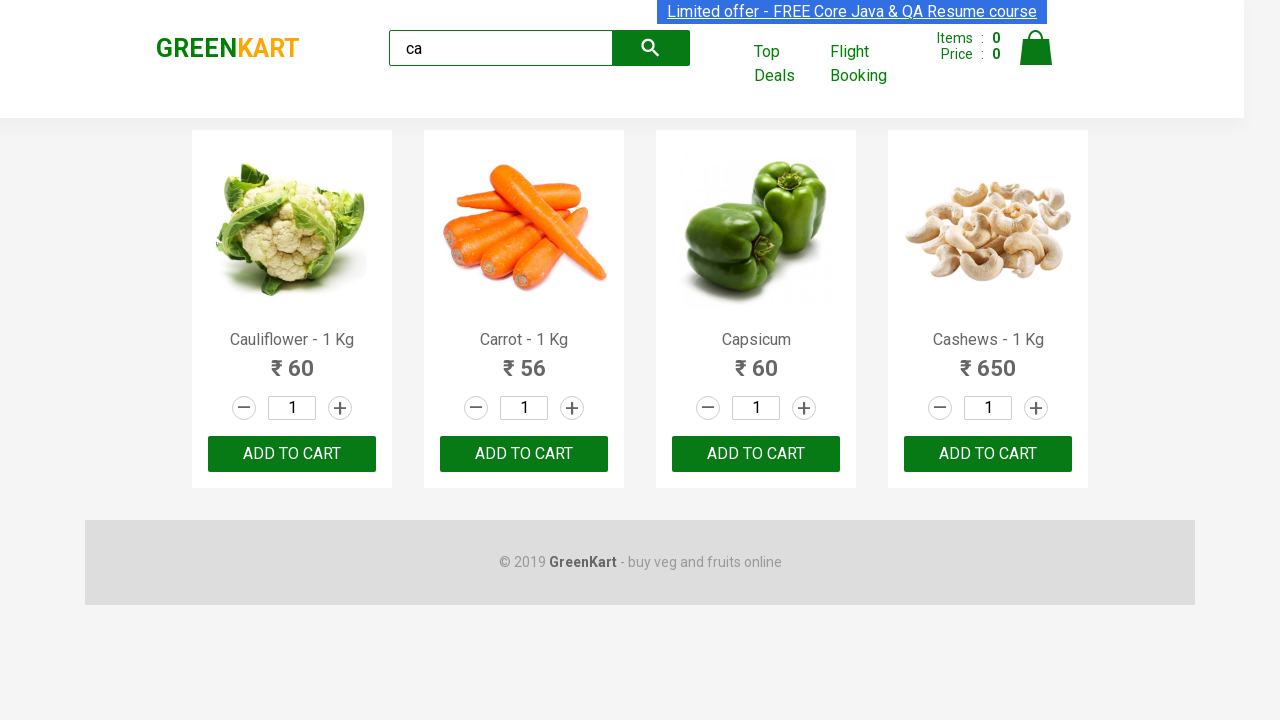

Located all visible product elements
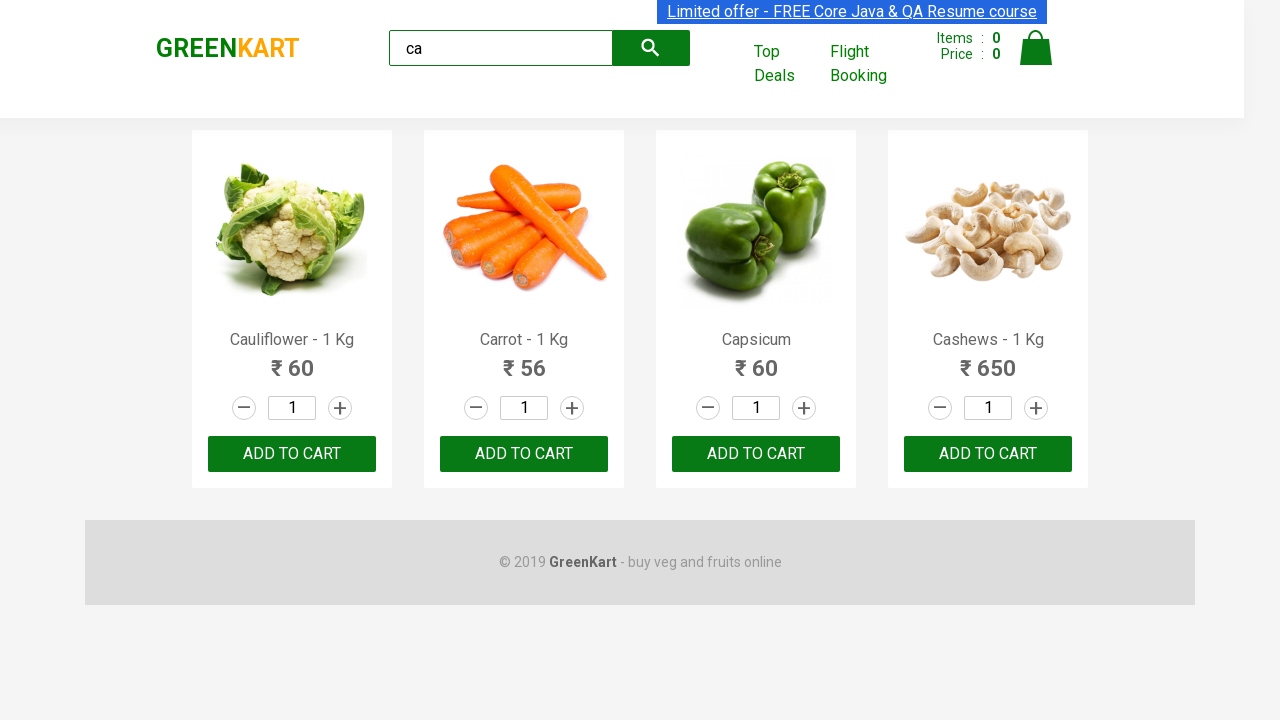

Verified that exactly 4 products are displayed for search query 'ca'
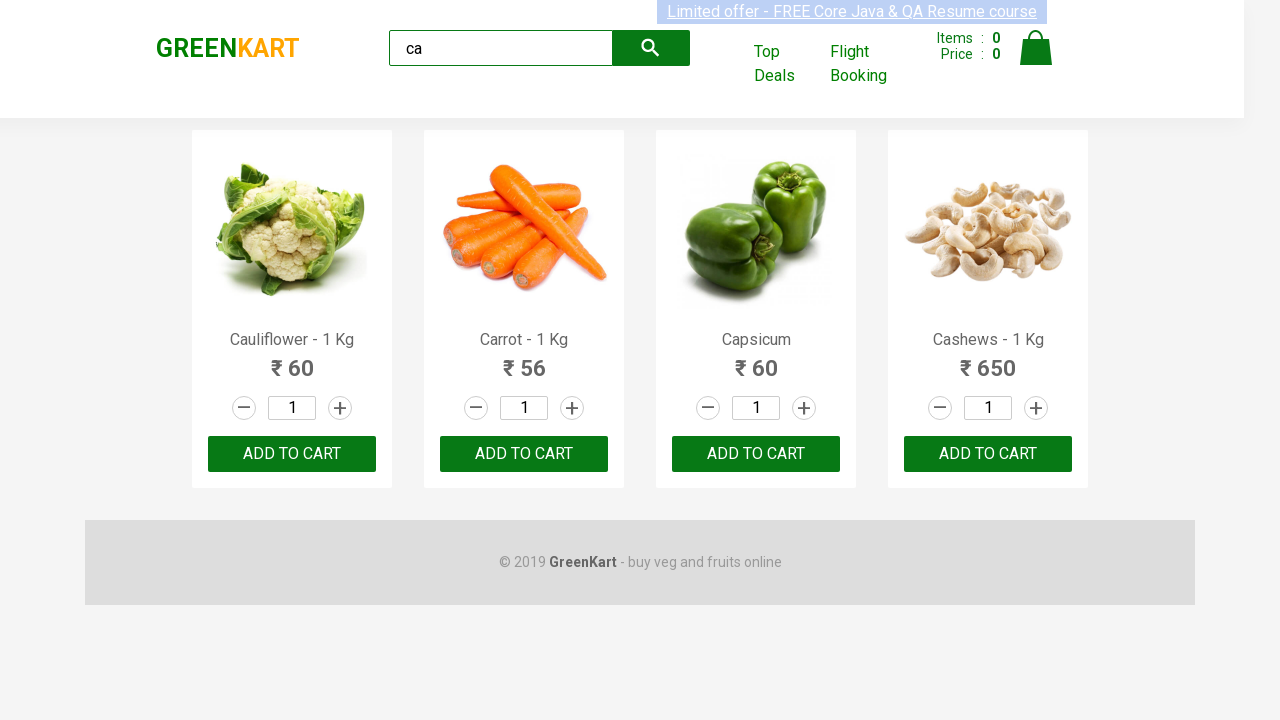

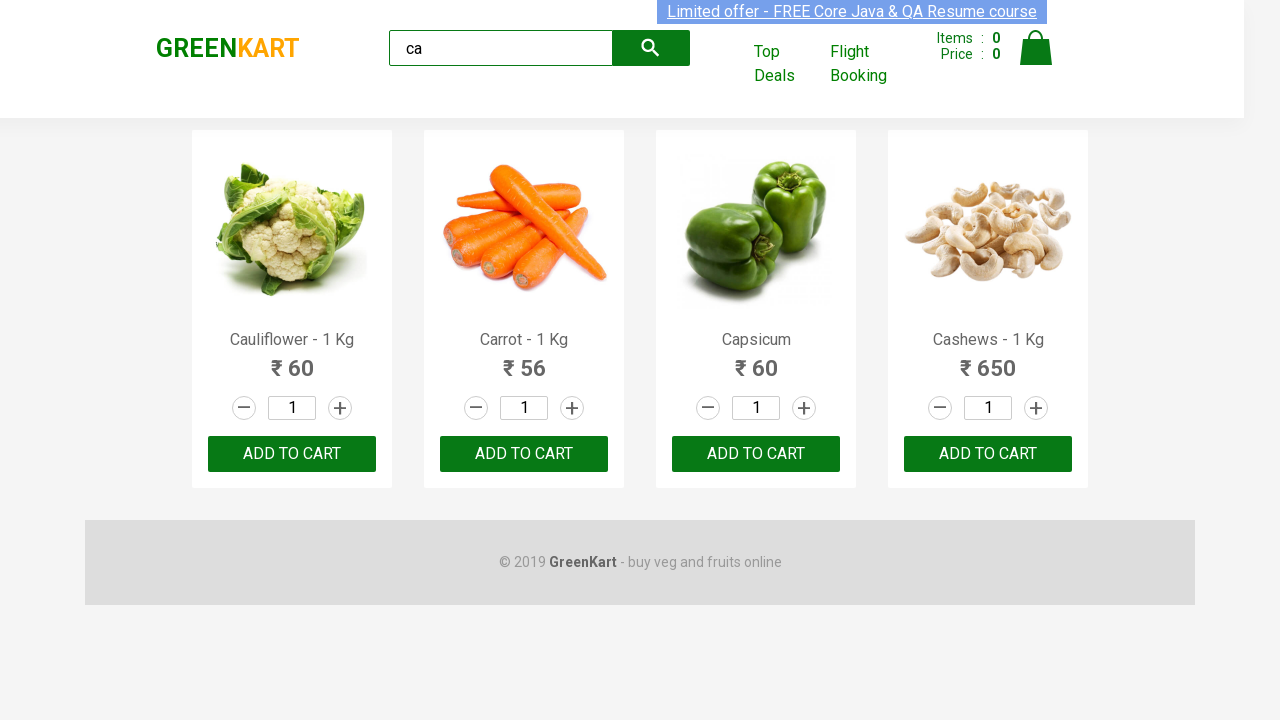